Tests dynamic dropdown functionality by clicking on a category dropdown, searching for "hotels", and selecting the result using Enter key

Starting URL: https://techydevs.com/demos/themes/html/listhub-demo/listhub/index.html

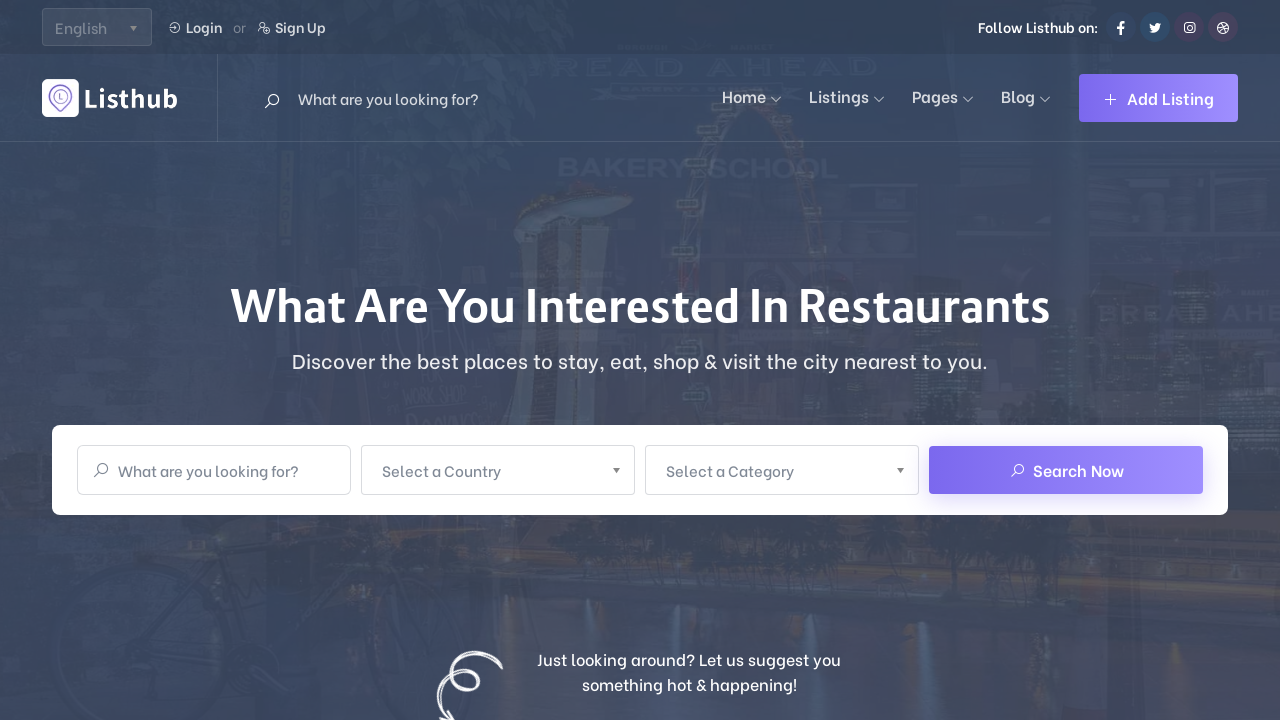

Clicked on the Category dropdown to open it at (769, 470) on xpath=//span[normalize-space()='Select a Category']
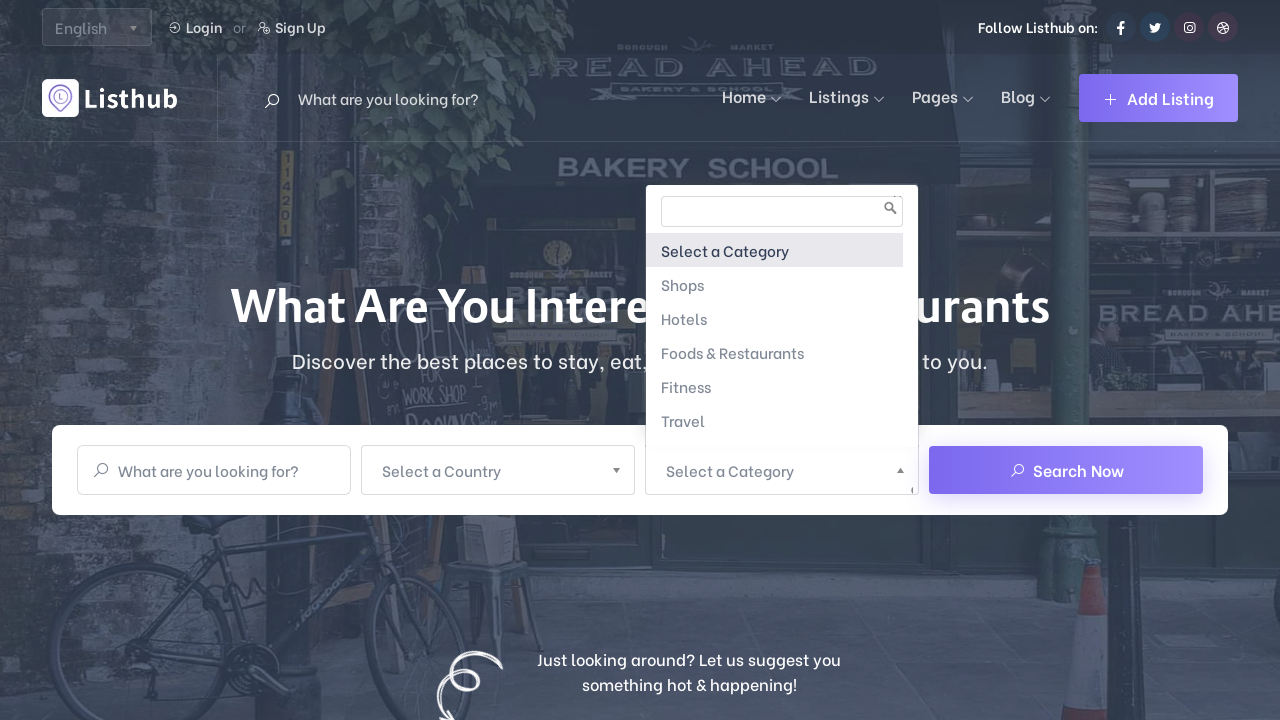

Typed 'hotels' in the dropdown search field on //span[normalize-space()='Select a Category']/parent::a/parent::div//input
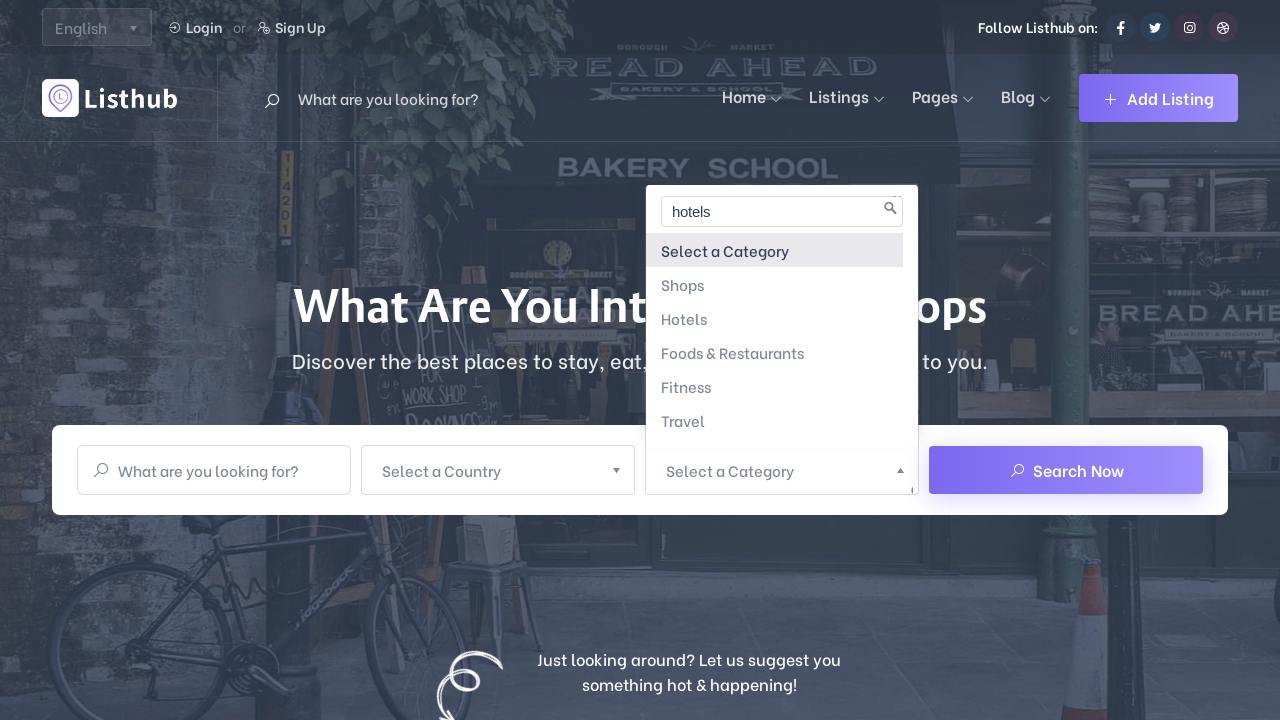

Pressed Enter to select the 'hotels' option from dropdown
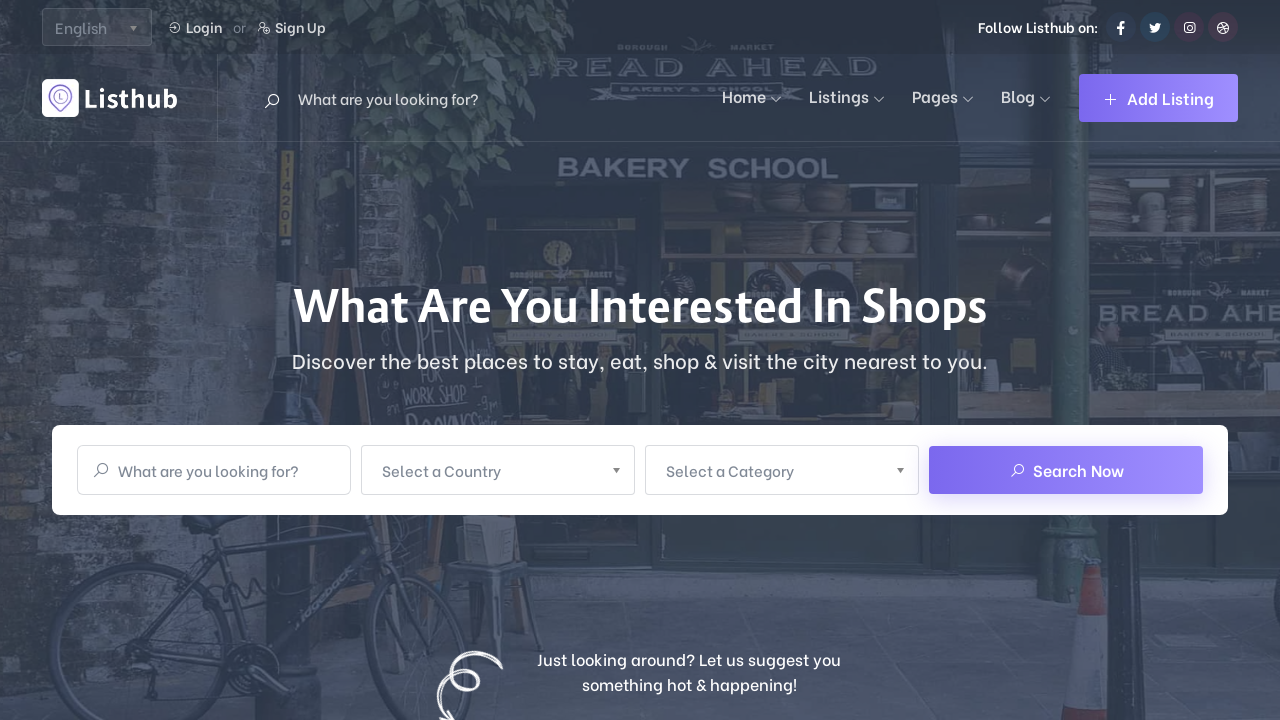

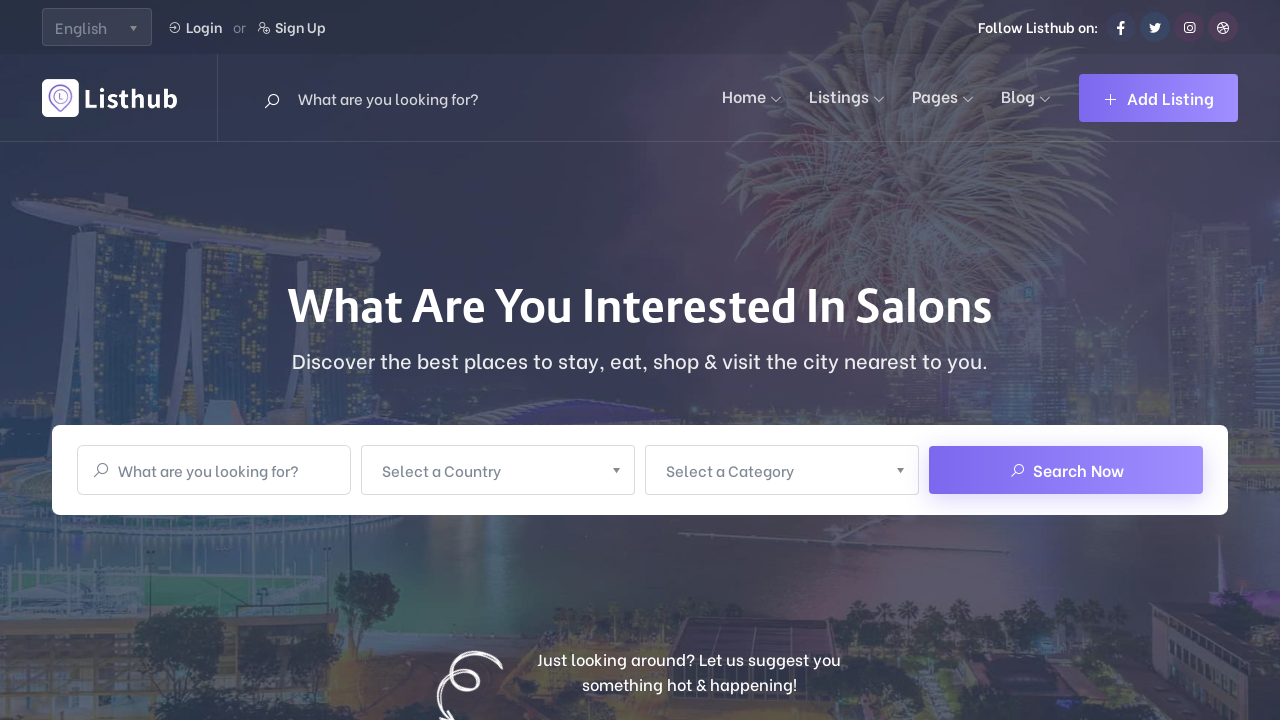